Tests keyboard key press functionality by clicking on an input element and sending a TAB key press, then verifying the result is displayed correctly.

Starting URL: https://the-internet.herokuapp.com/key_presses

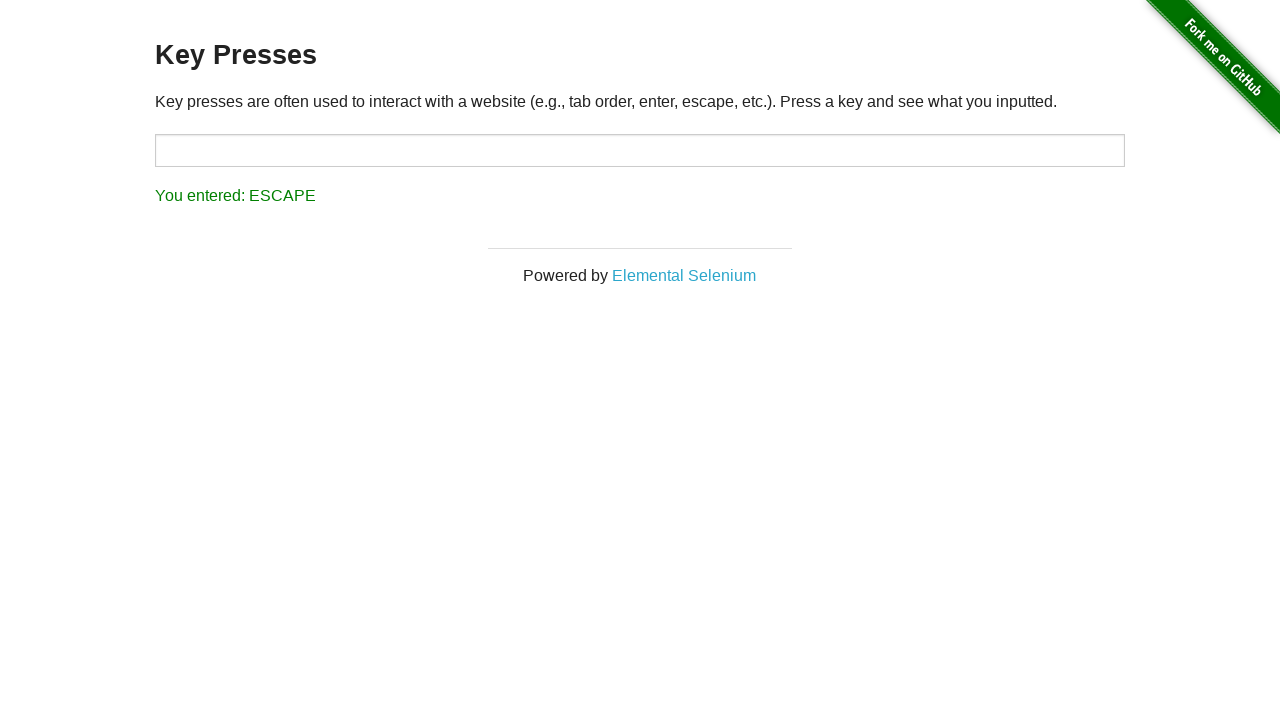

Clicked on the target input element at (640, 150) on #target
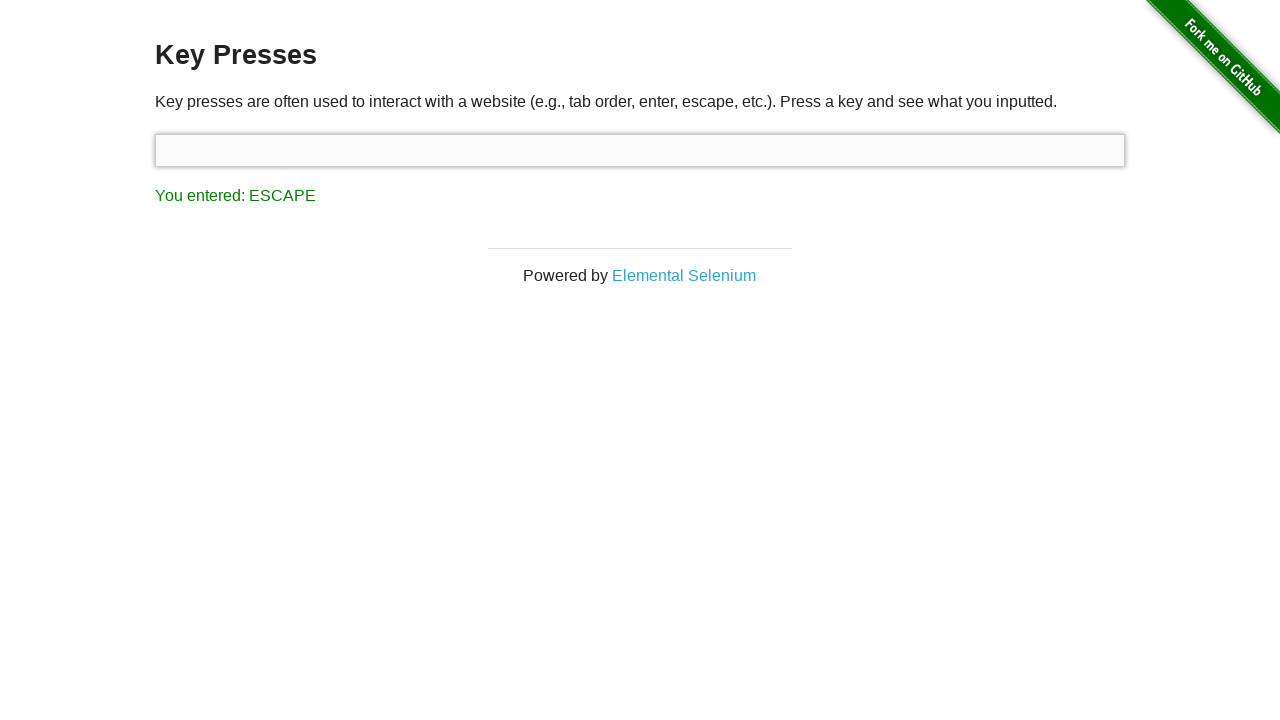

Pressed TAB key
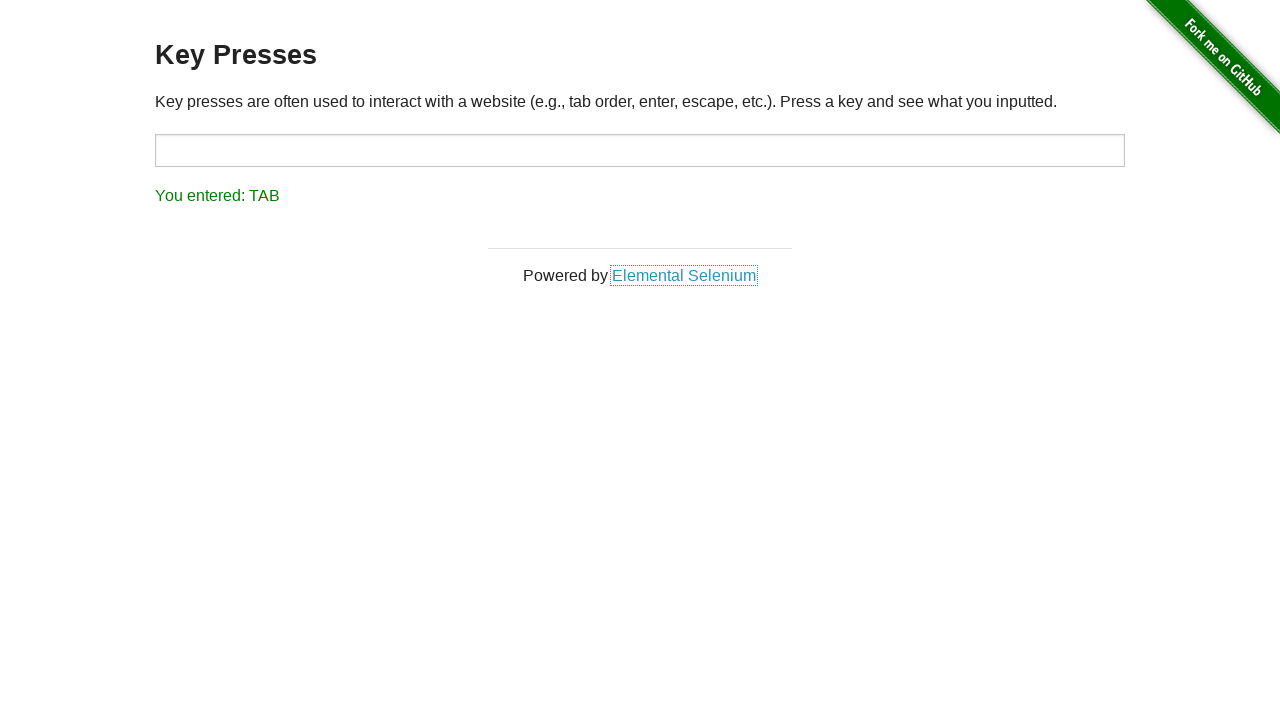

Result element loaded after TAB key press
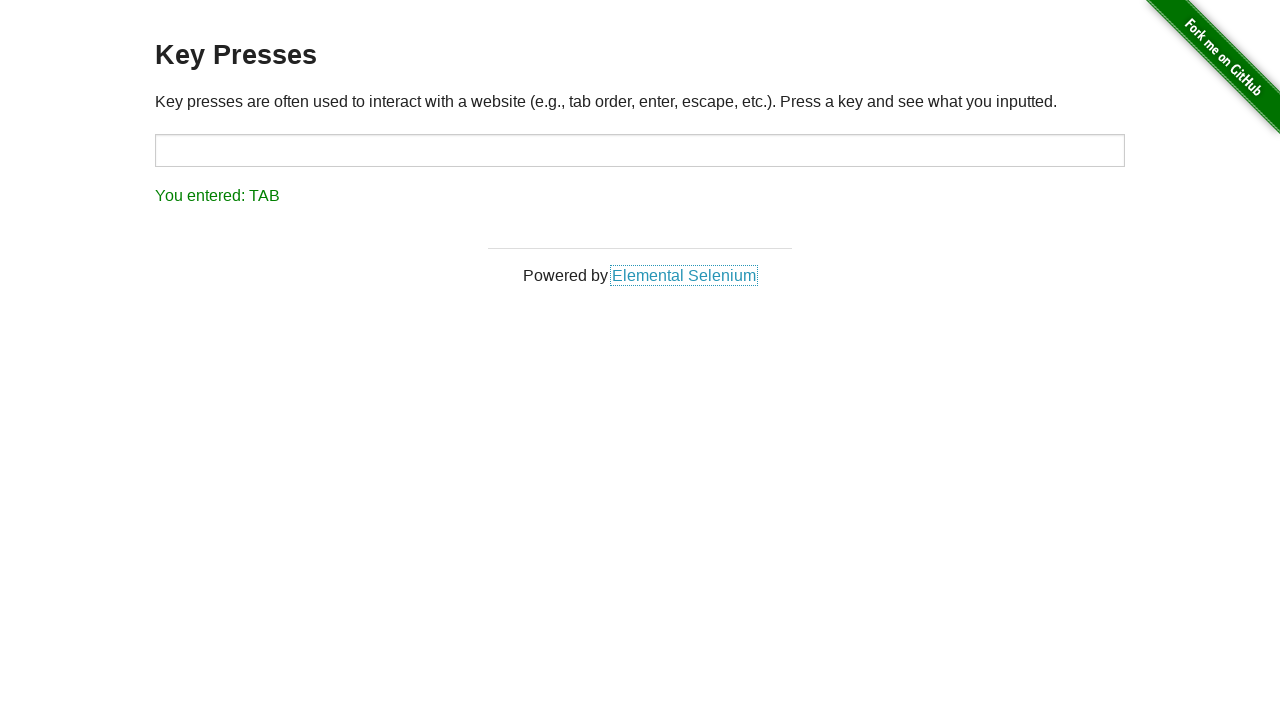

Retrieved result text content
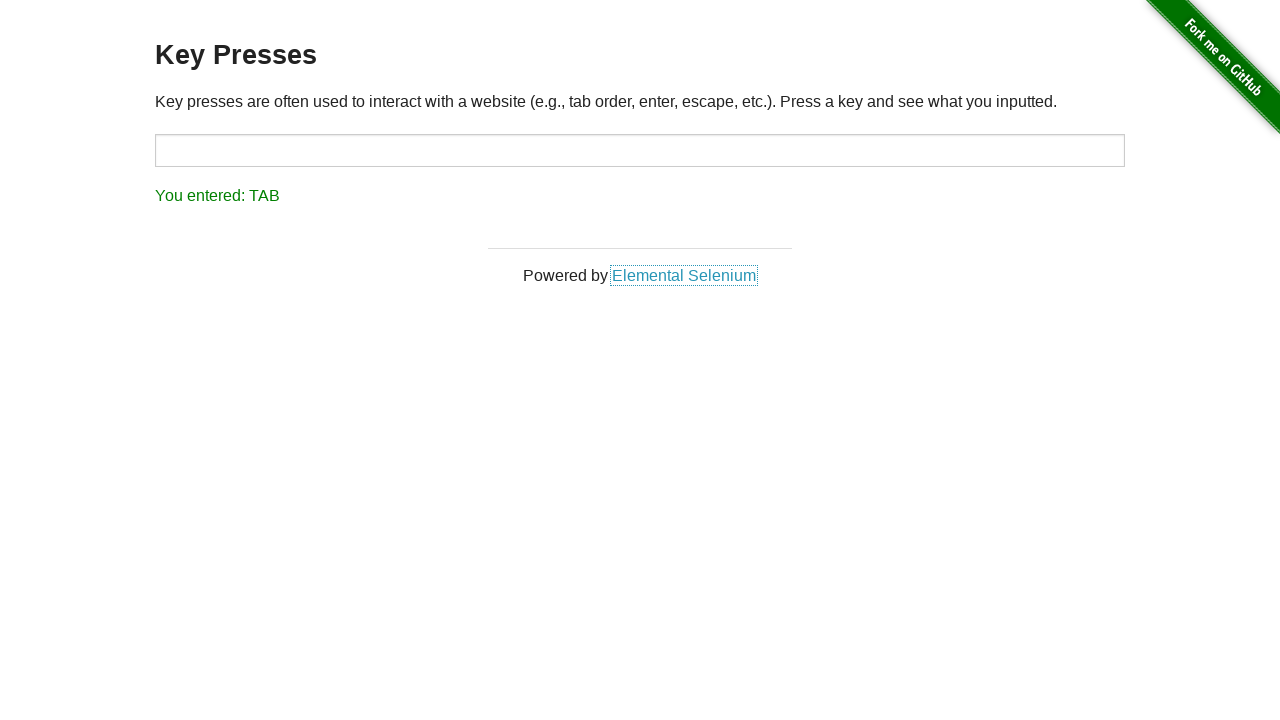

Verified TAB key press was registered correctly in result
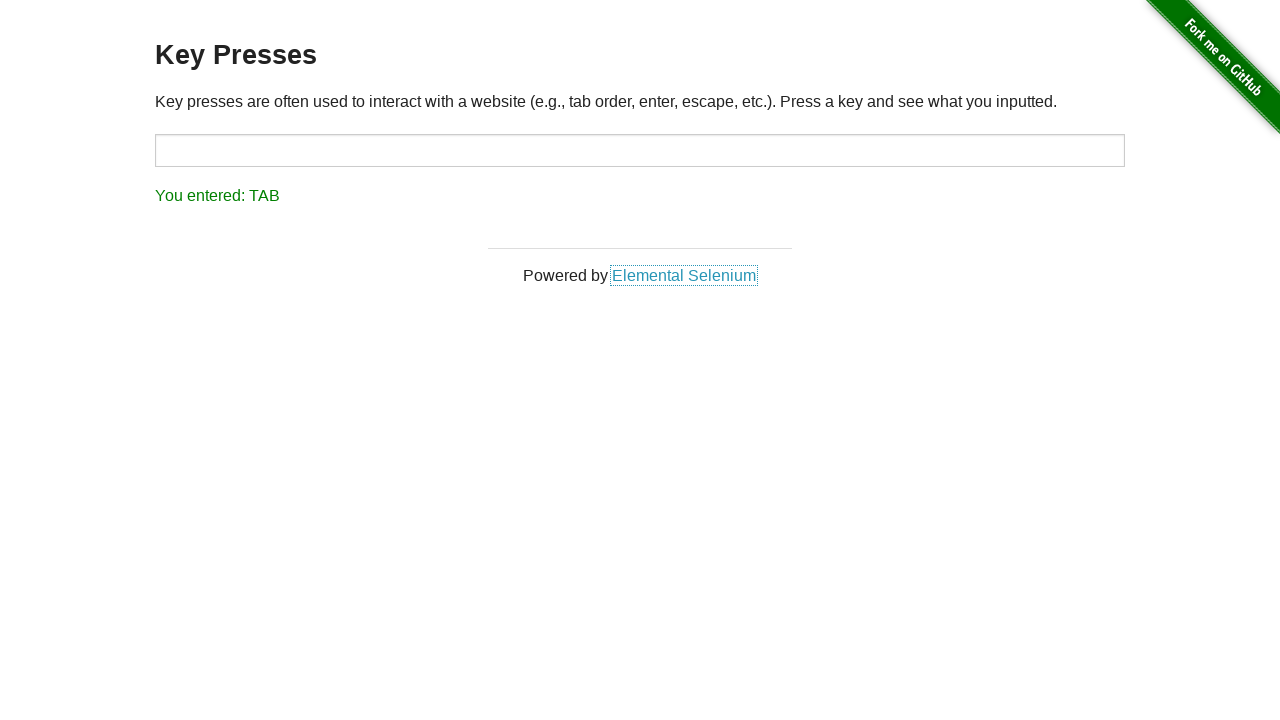

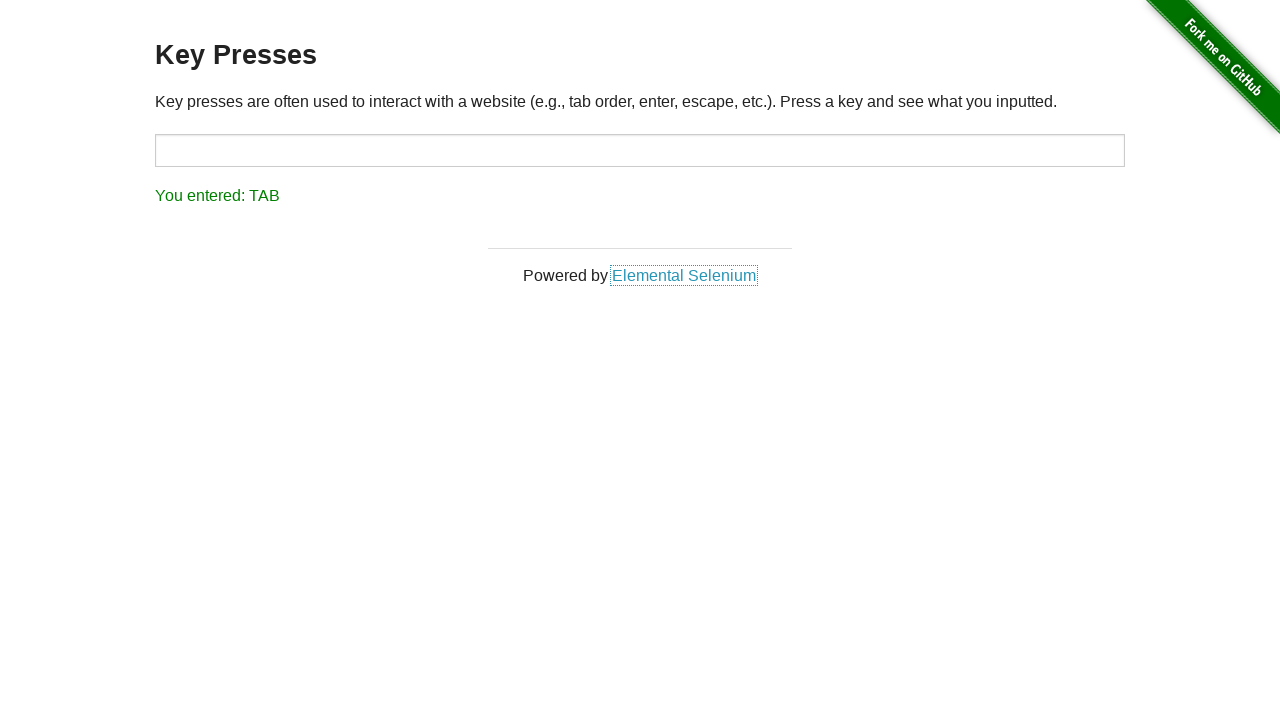